Tests downloading a text file by filling an input field, generating a text file, and clicking the download link to verify the download triggers successfully.

Starting URL: https://testautomationpractice.blogspot.com/p/download-files_25.html

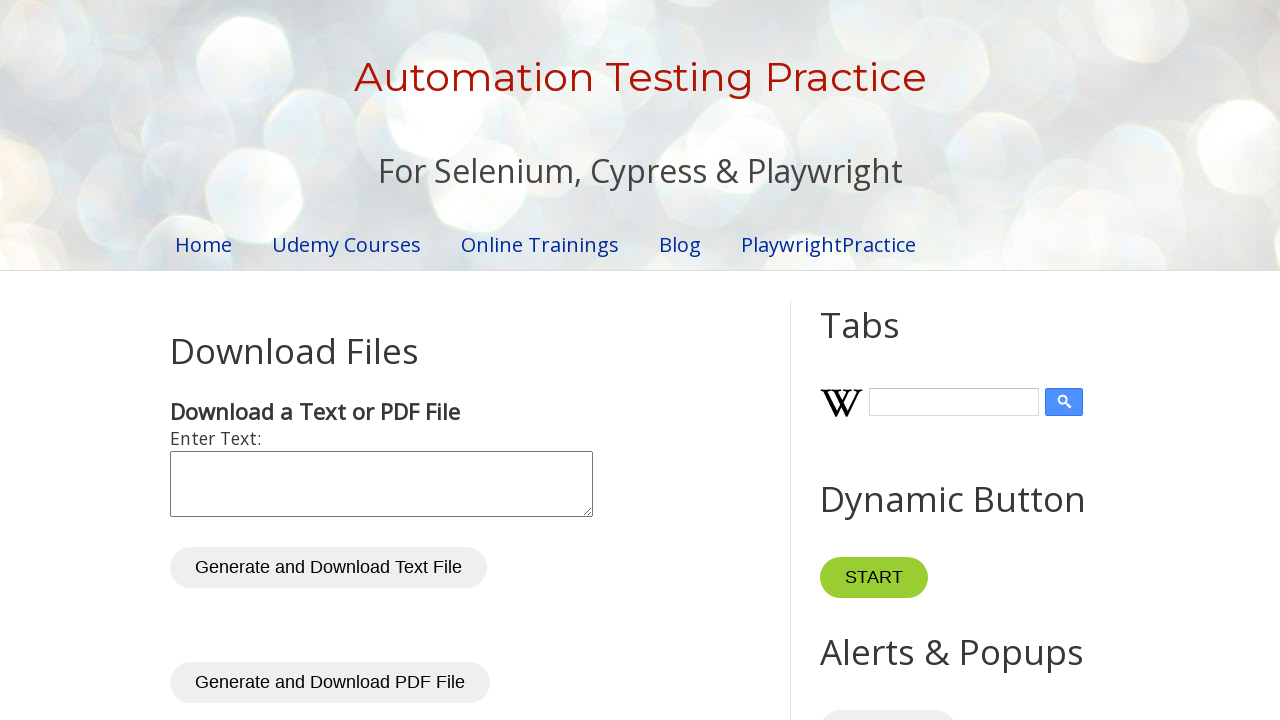

Filled input field with 'welcome' on #inputText
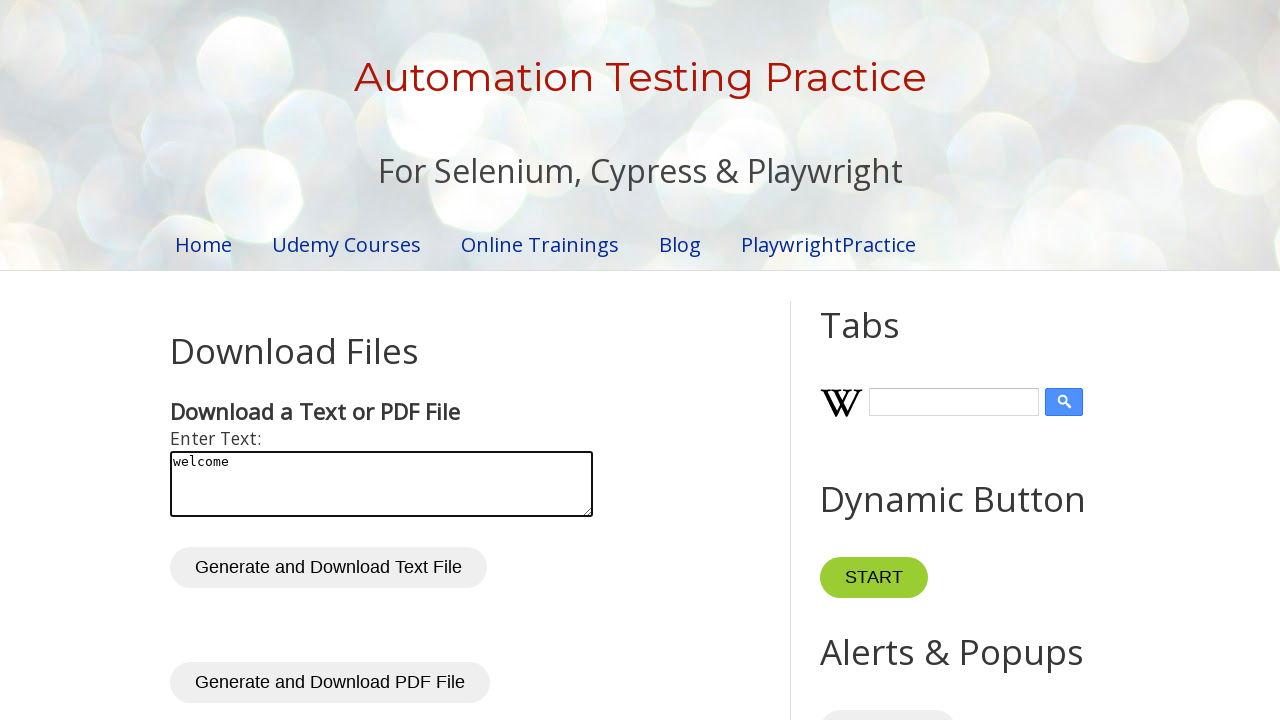

Clicked 'Generate and Download text file' button at (328, 568) on #generateTxt
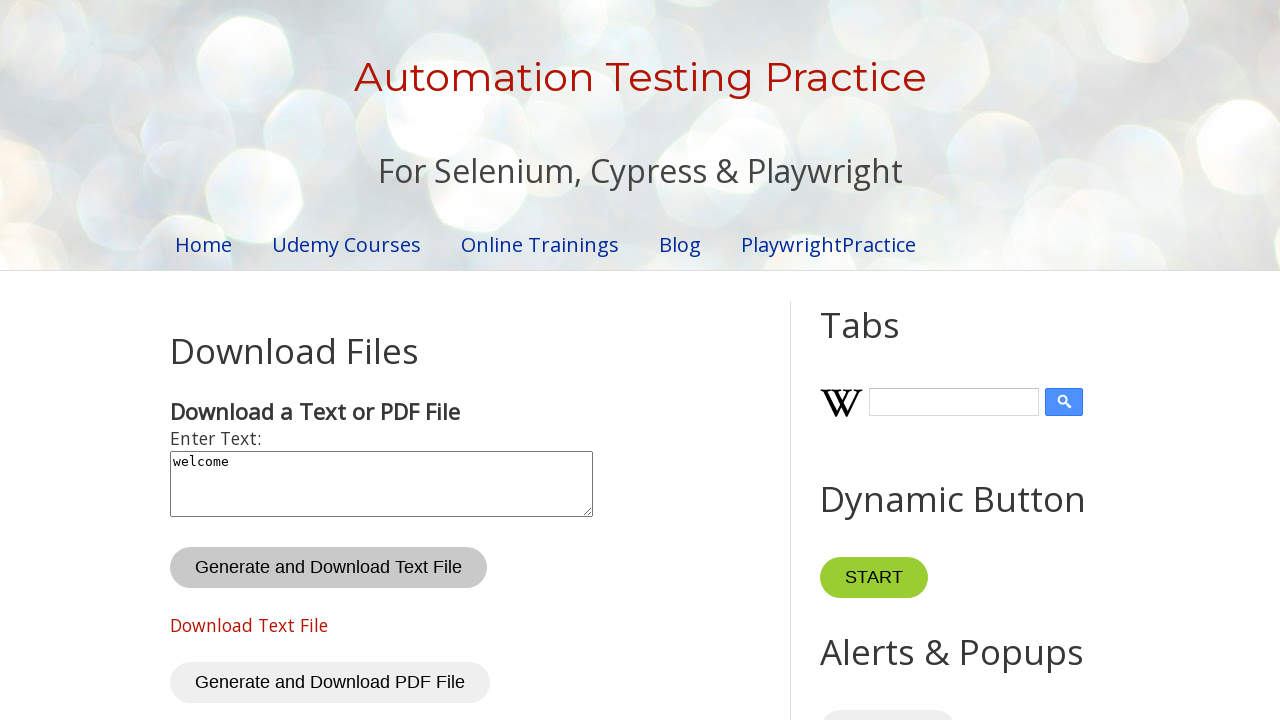

Clicked download link and triggered file download at (249, 625) on #txtDownloadLink
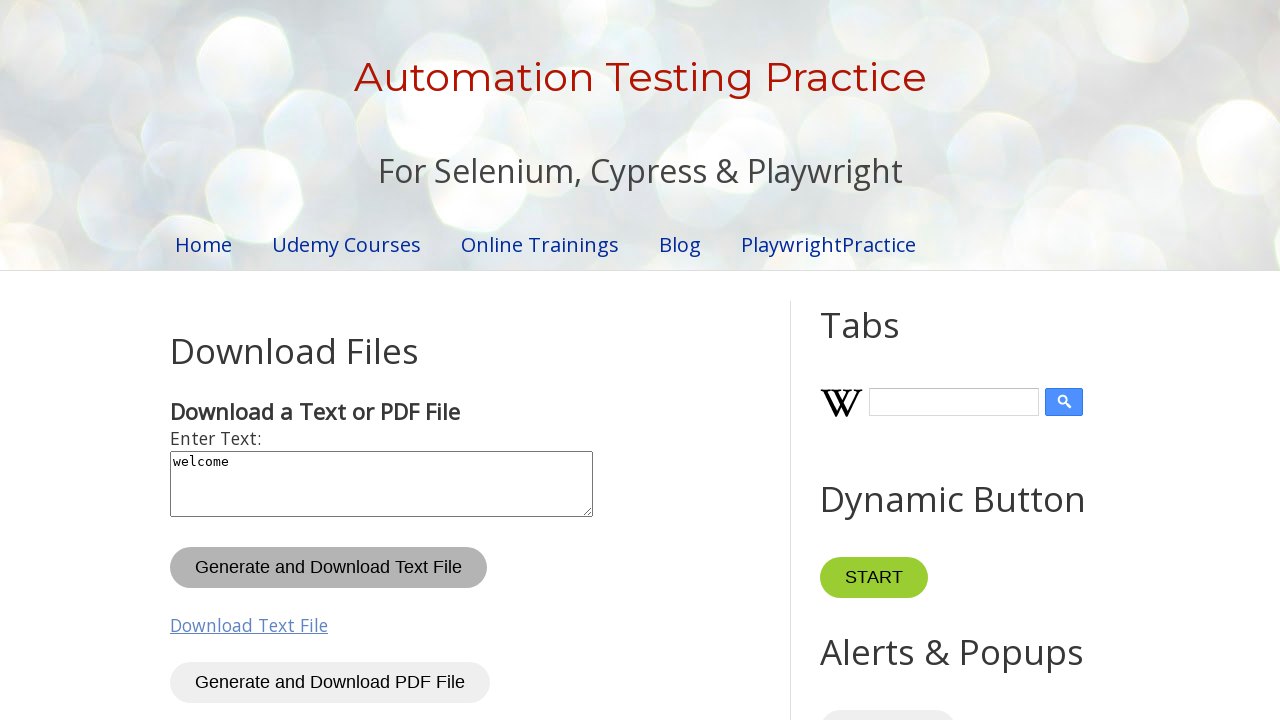

Retrieved download object
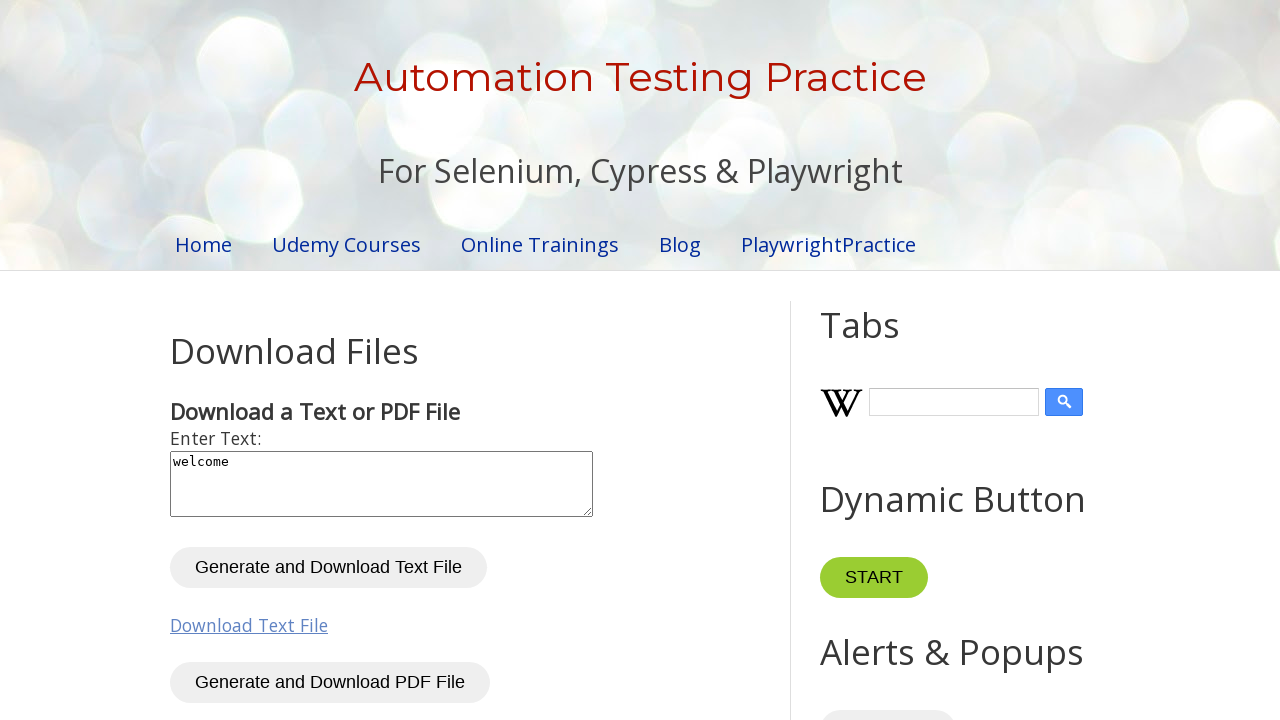

Verified download filename exists: info.txt
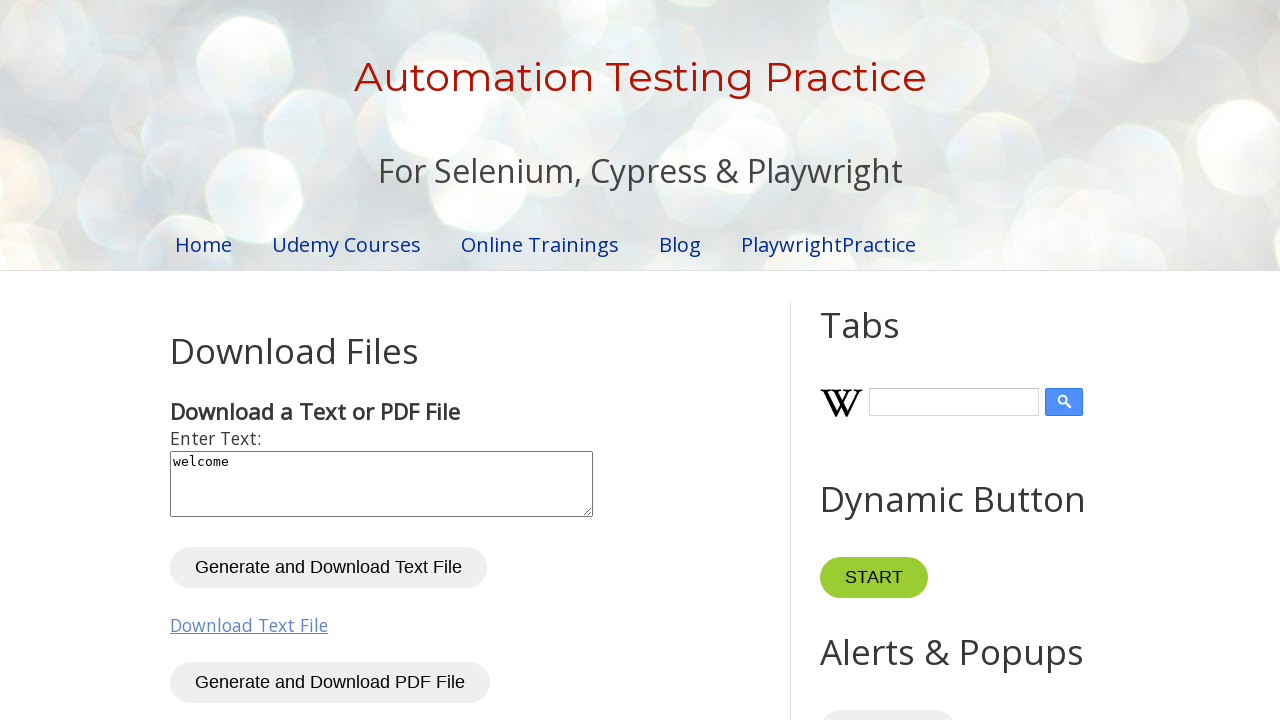

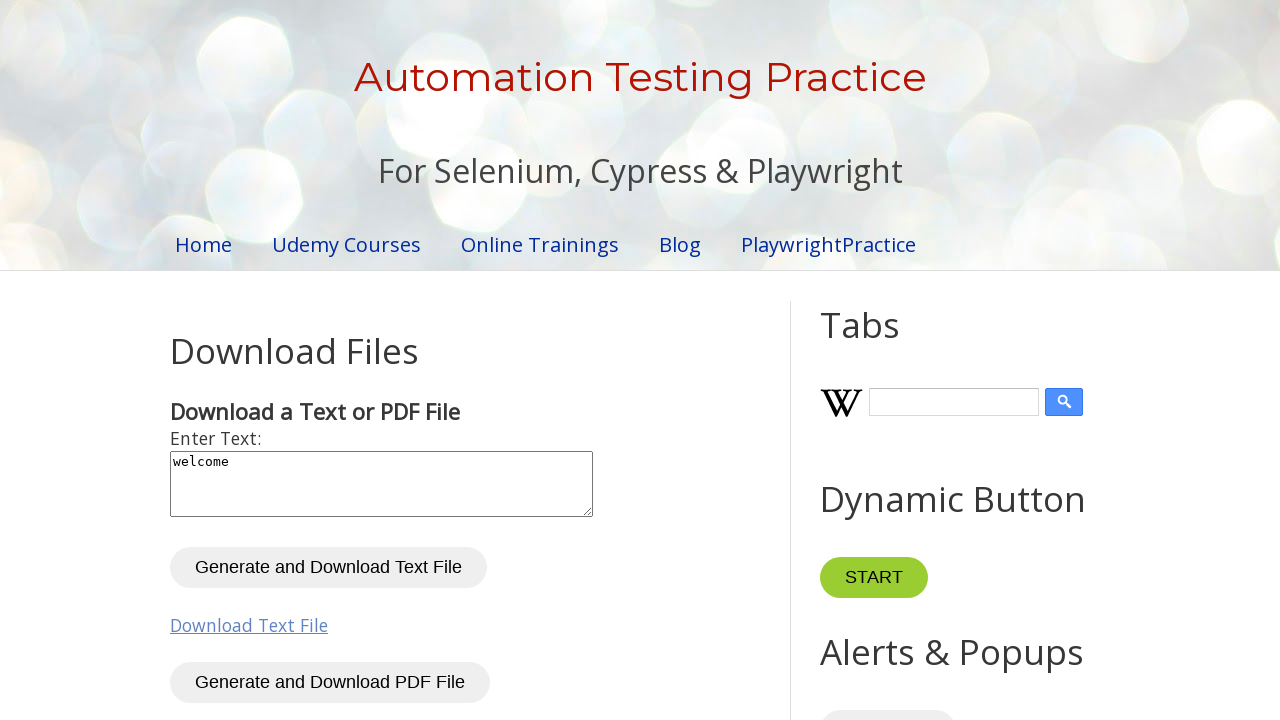